Navigates to CURA Healthcare demo site and clicks the menu toggle button

Starting URL: https://katalon-demo-cura.herokuapp.com/

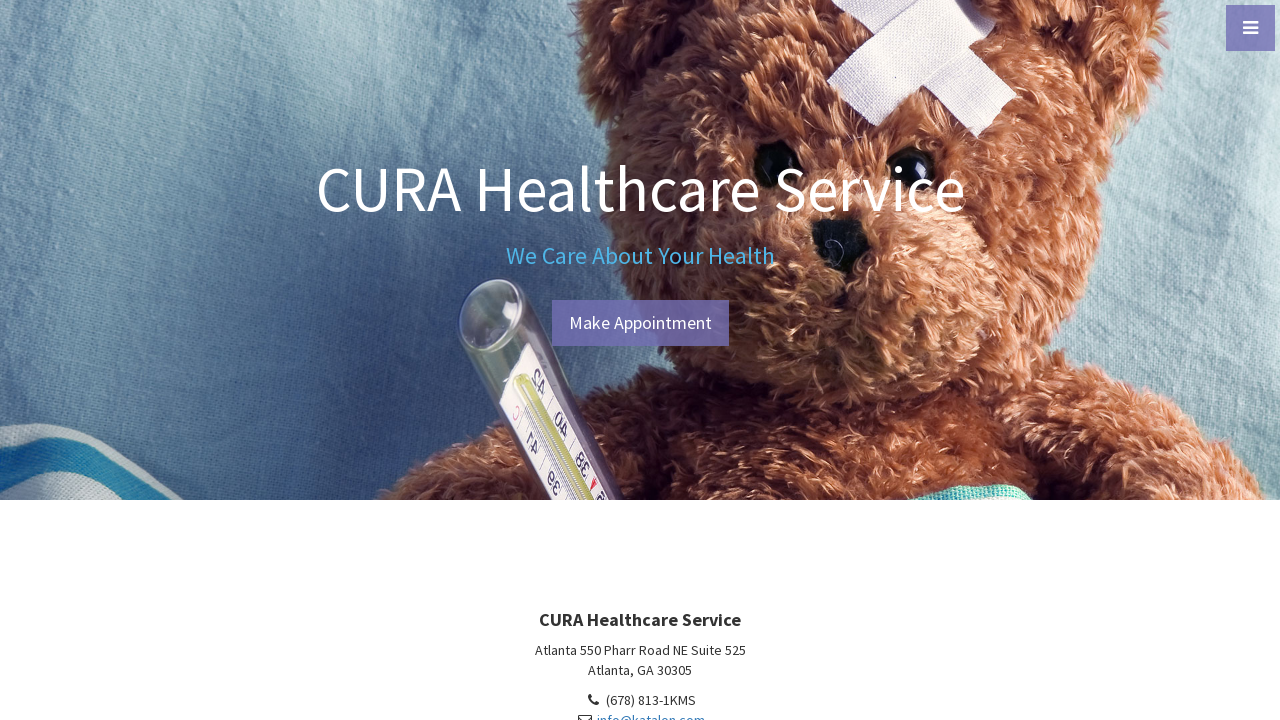

Navigated to CURA Healthcare demo site
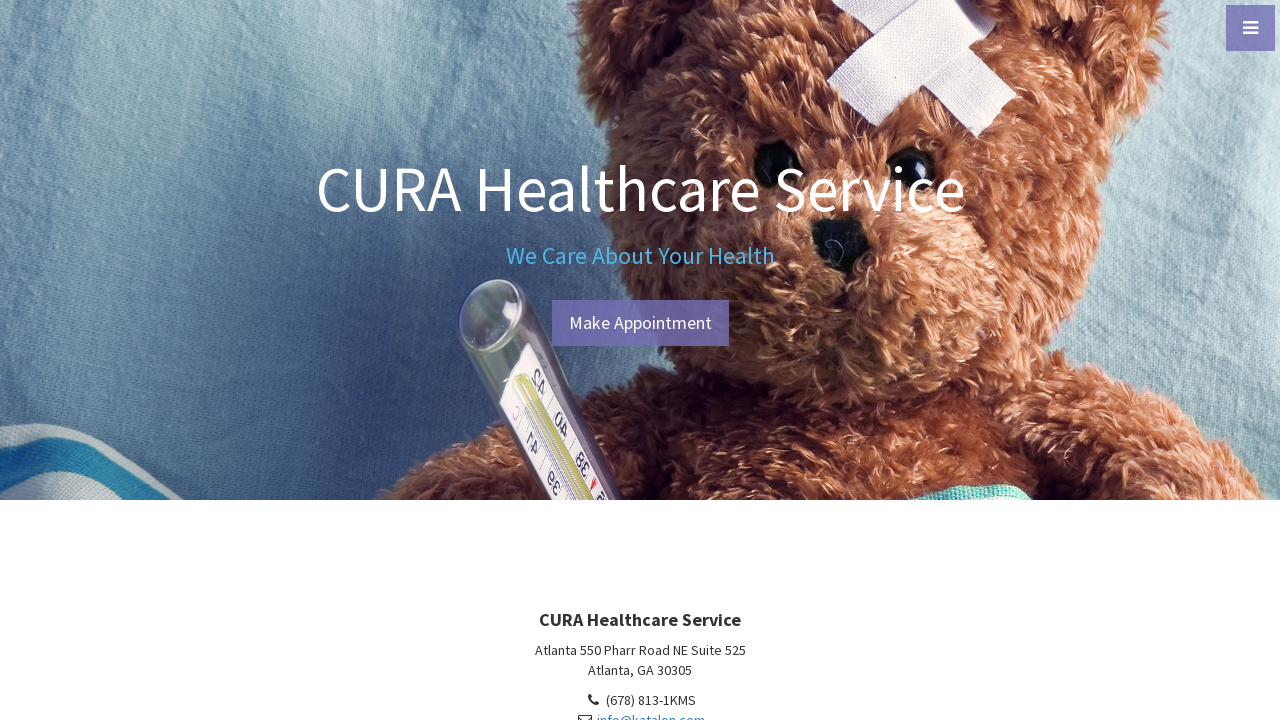

Clicked the menu toggle button (hamburger icon) at (1250, 28) on .fa-bars
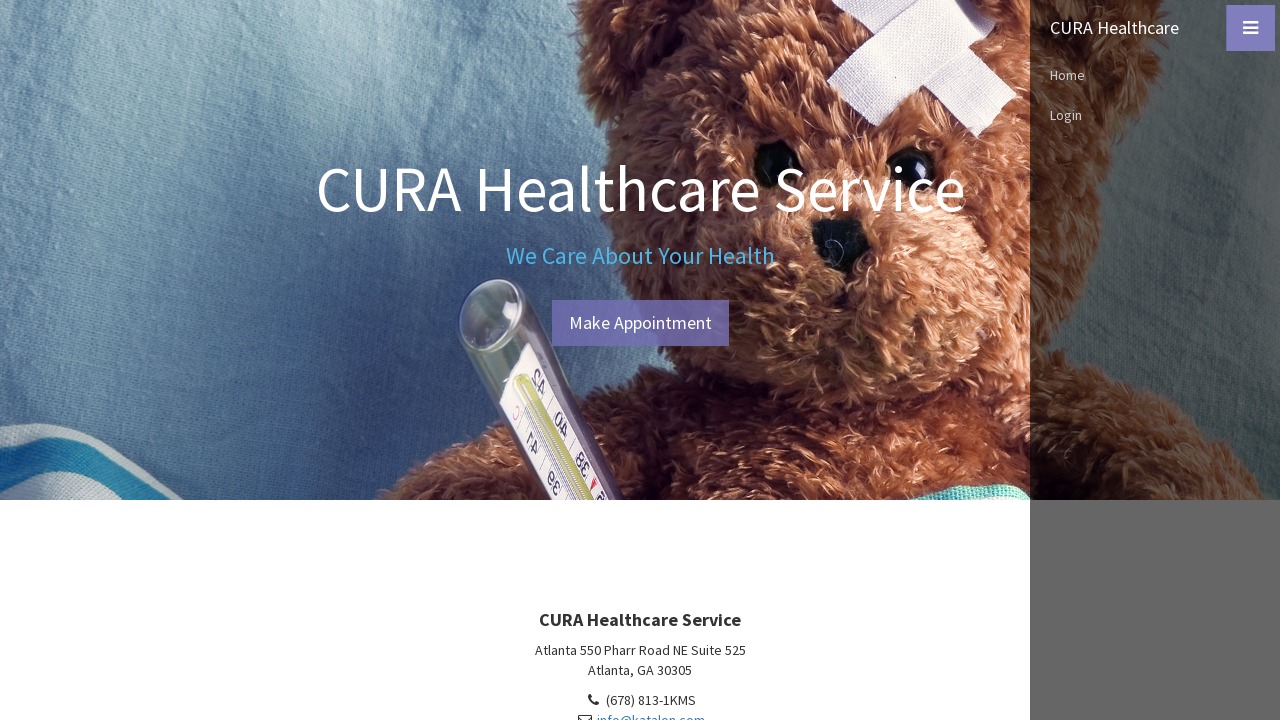

Menu sidebar became visible
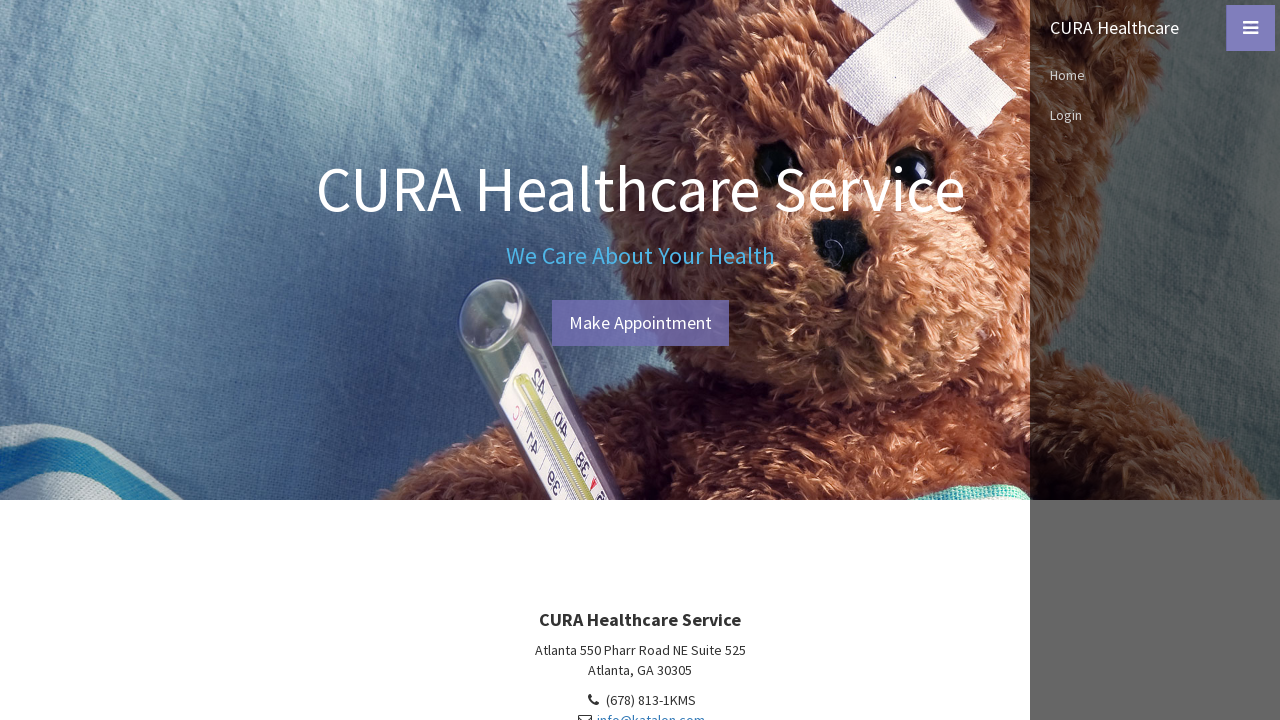

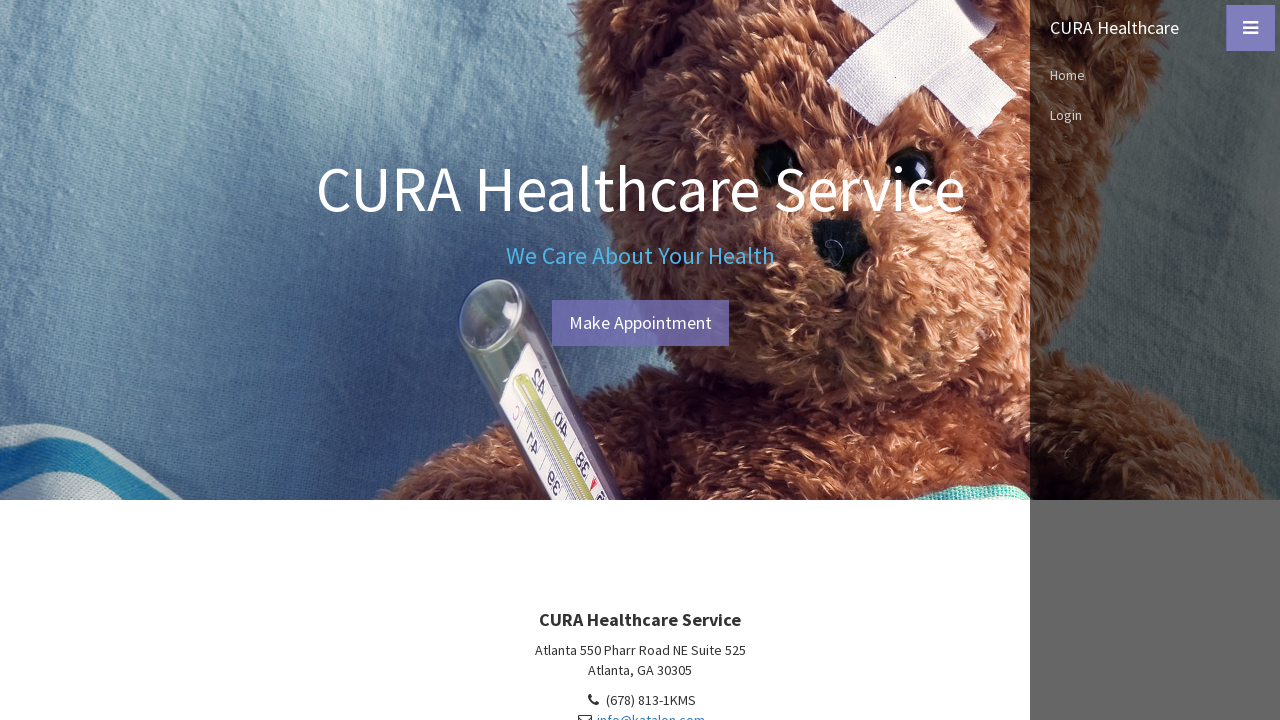